Tests checkbox functionality by checking if checkboxes are selected and clicking them

Starting URL: https://the-internet.herokuapp.com/

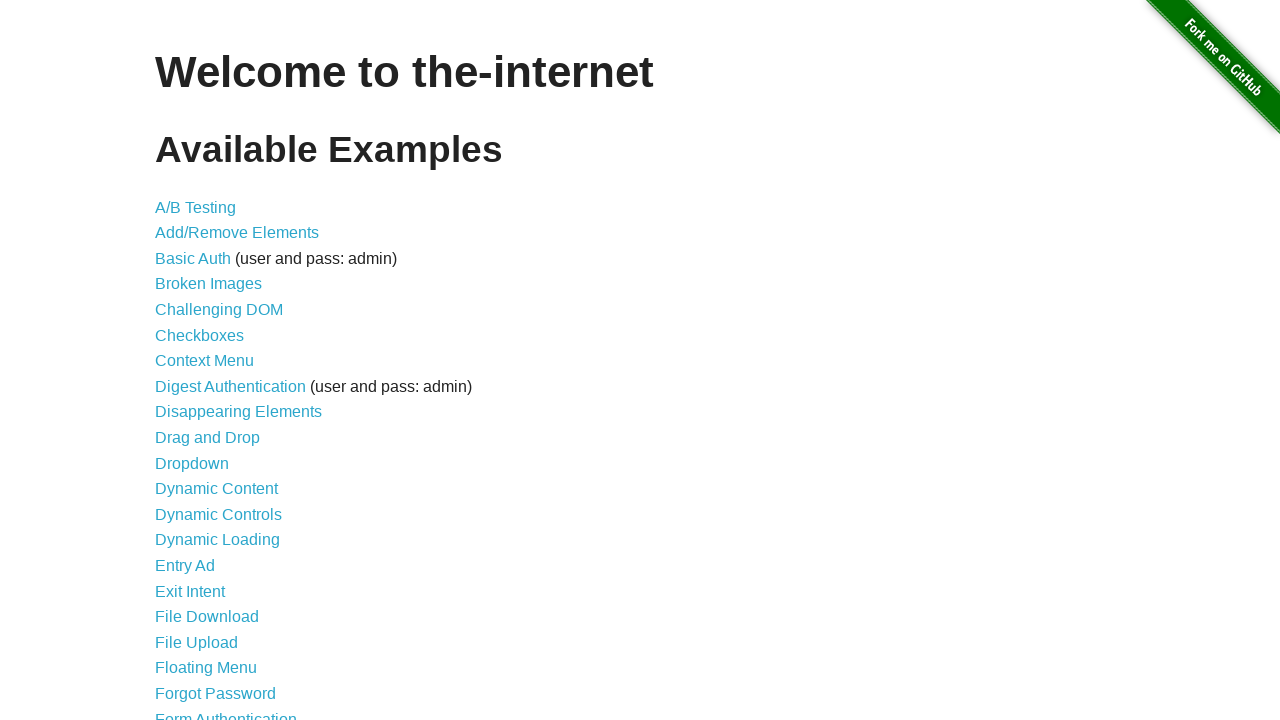

Clicked on Checkboxes link at (200, 335) on a[href='/checkboxes']
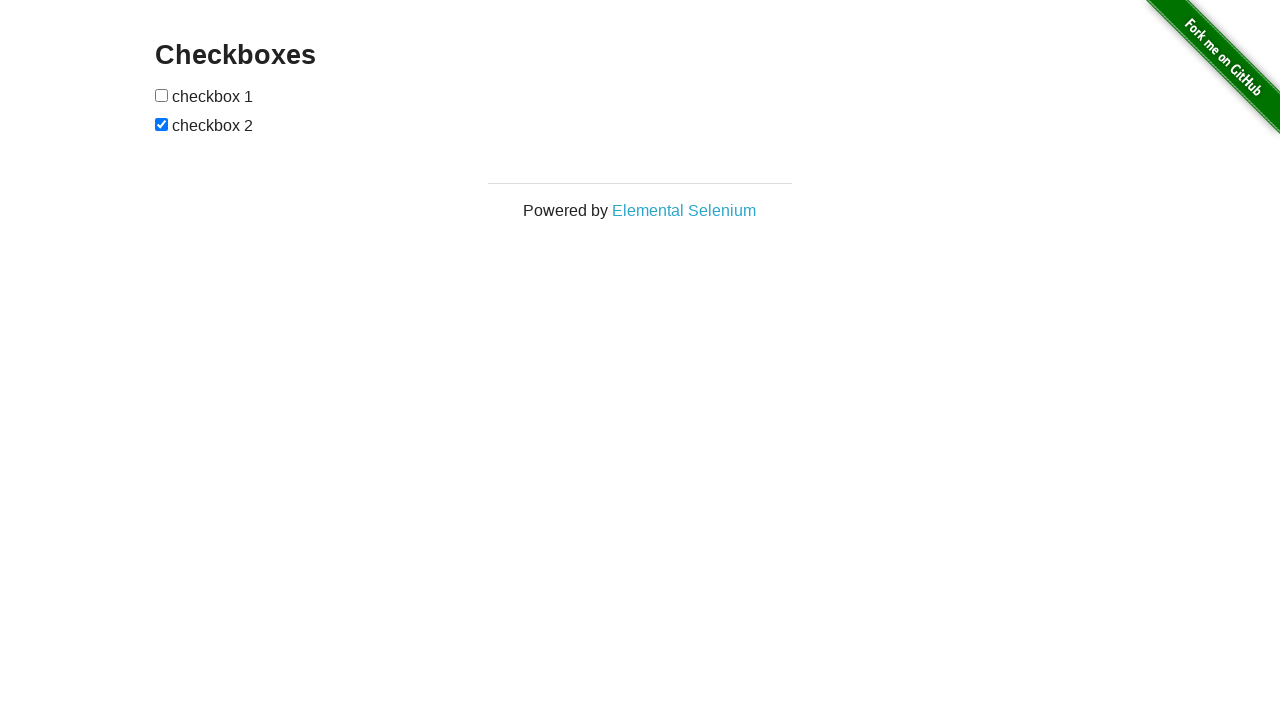

Located first checkbox element
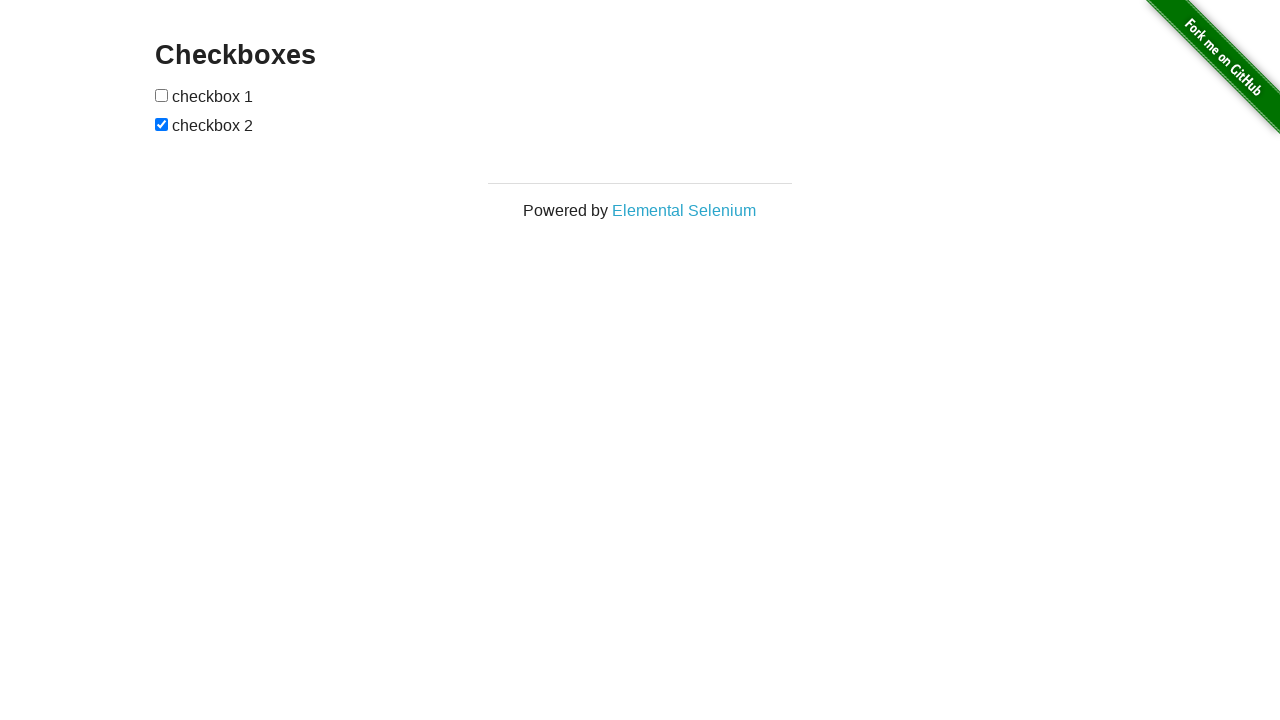

Checked first checkbox status - not selected
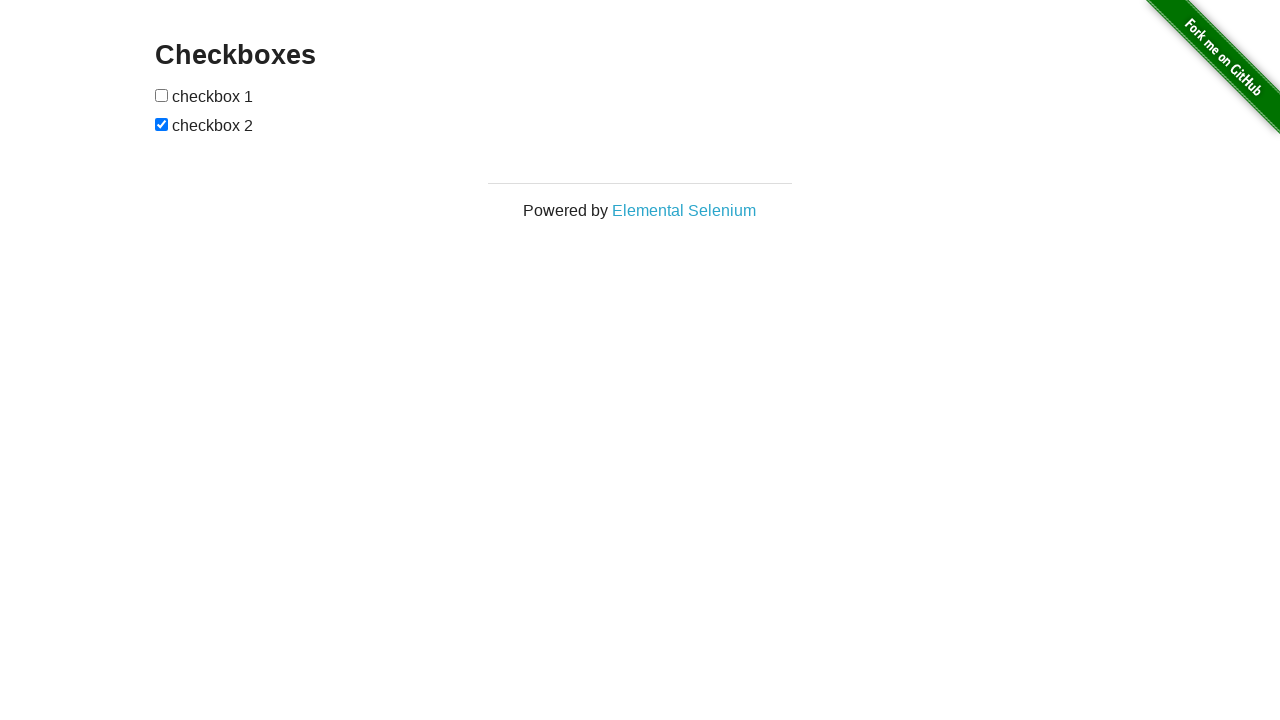

Clicked first checkbox to select it at (162, 95) on input[type='checkbox'] >> nth=0
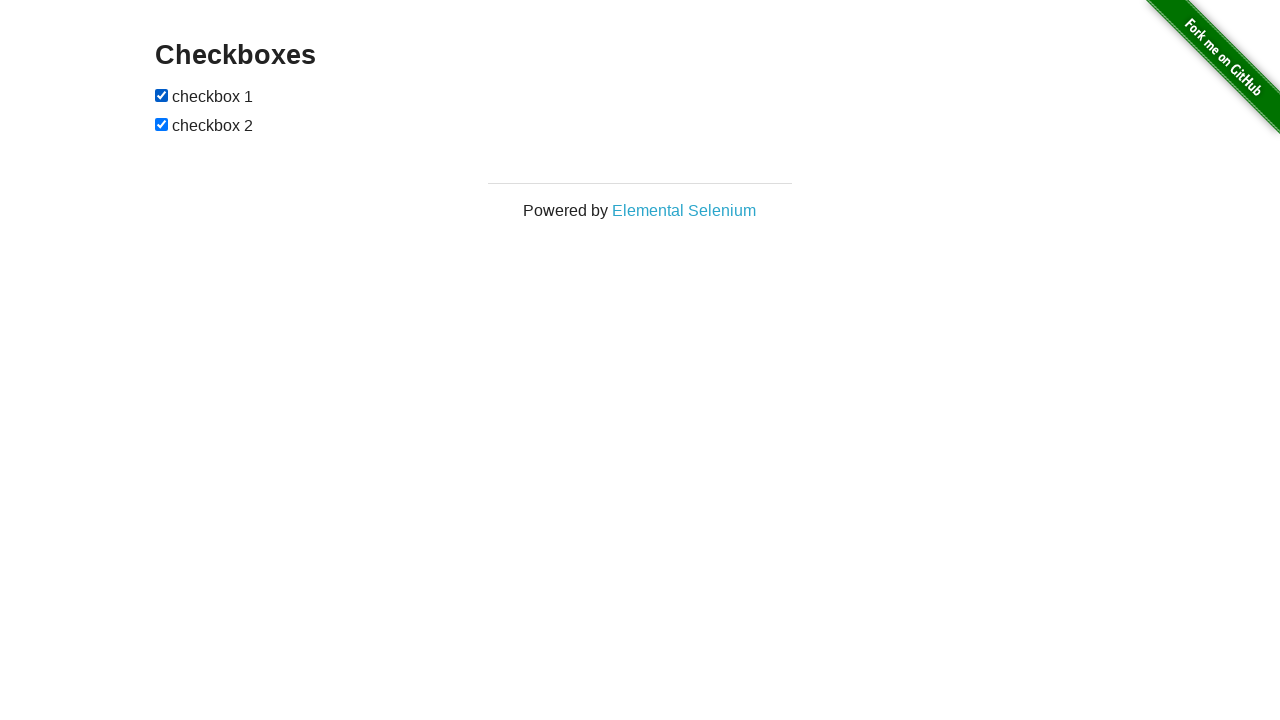

Located second checkbox element
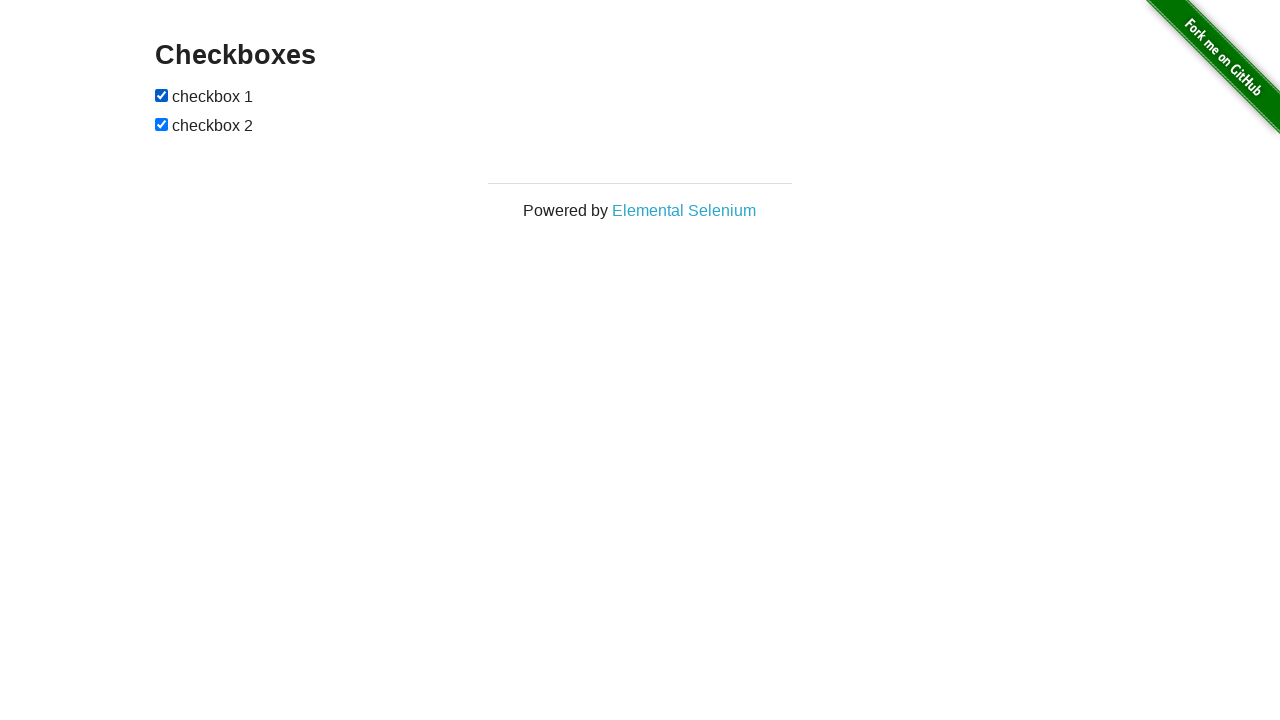

Checked second checkbox status - already selected
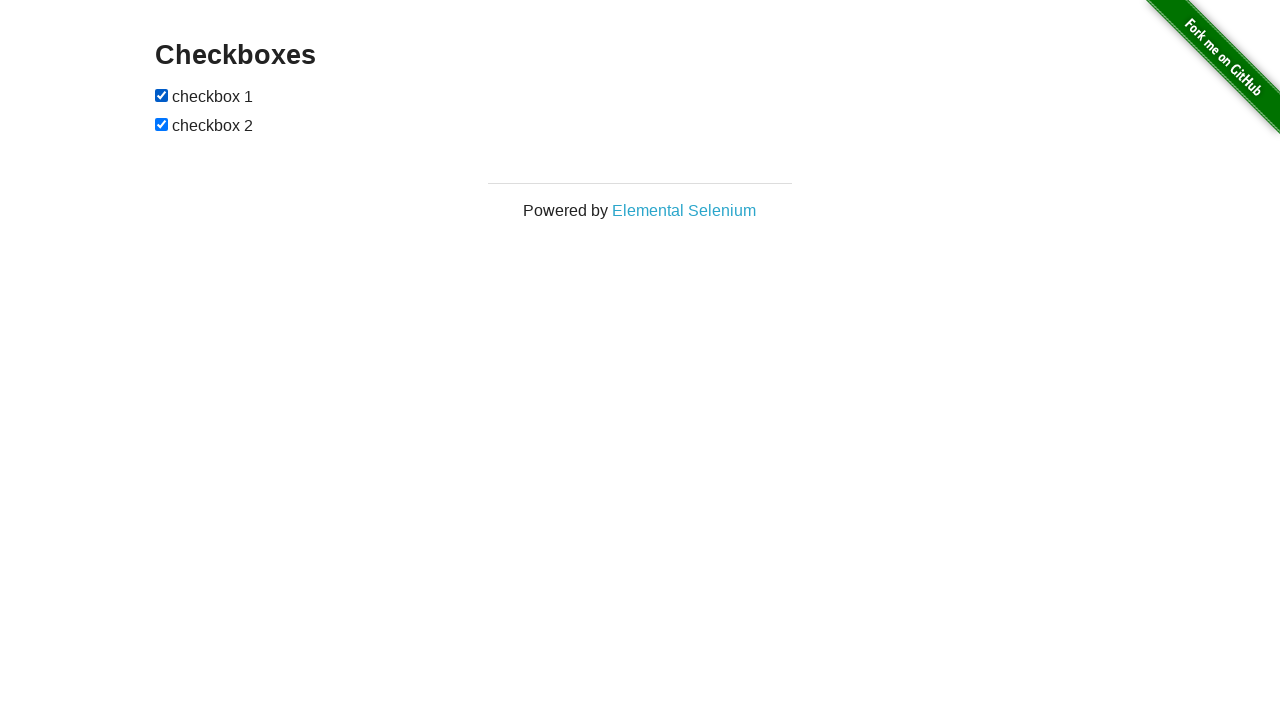

Navigated back to previous page
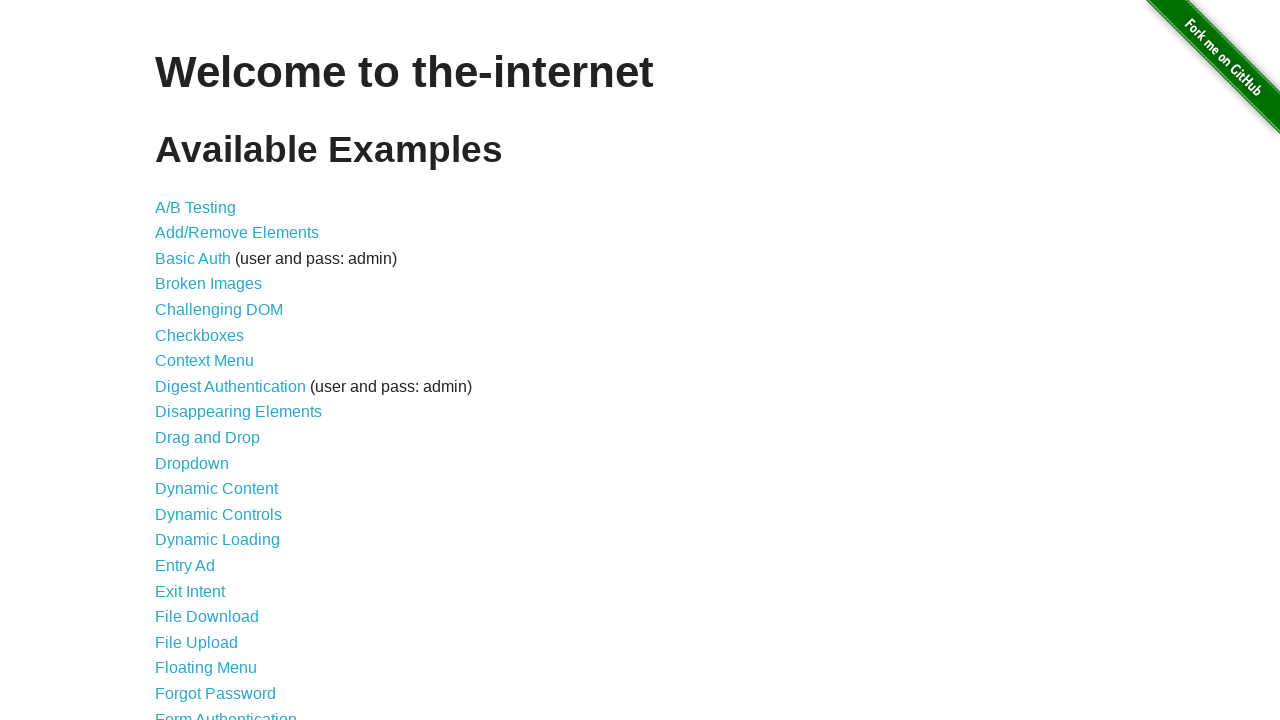

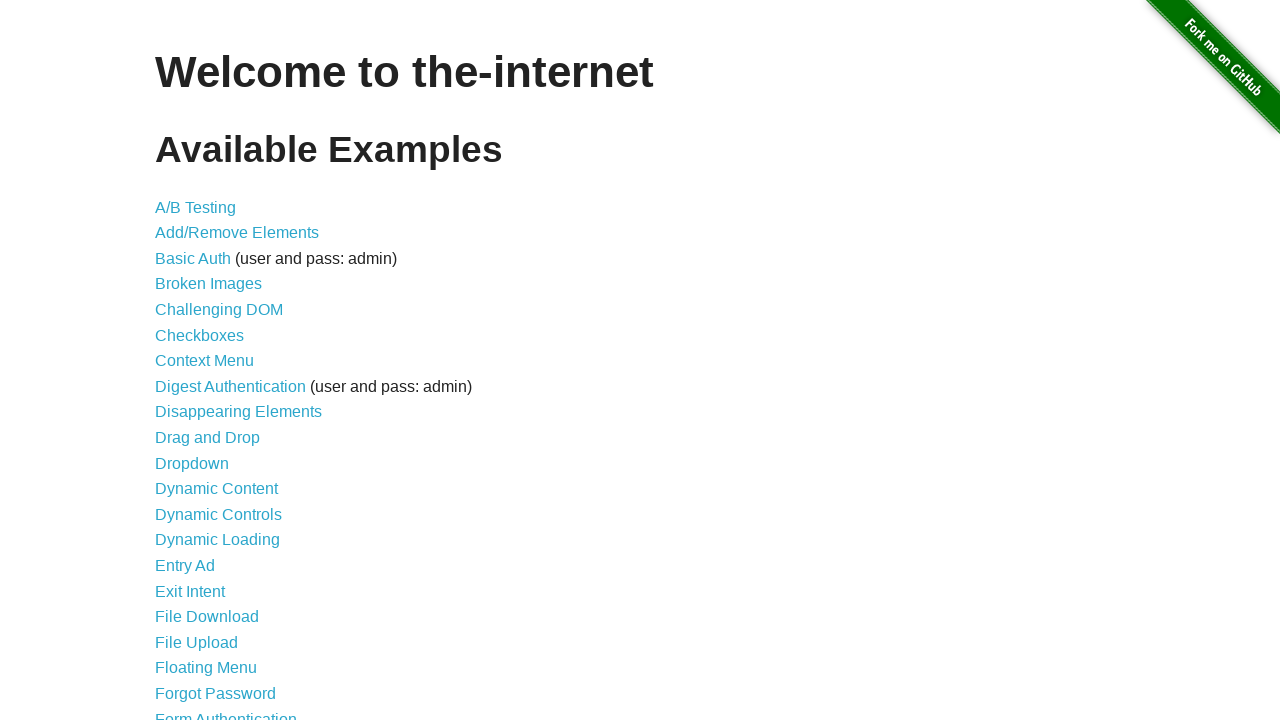